Tests the complete flight booking flow on BlazeDemо by selecting origin and destination cities, finding flights, selecting a flight, filling payment information, and completing the purchase.

Starting URL: https://www.blazedemo.com

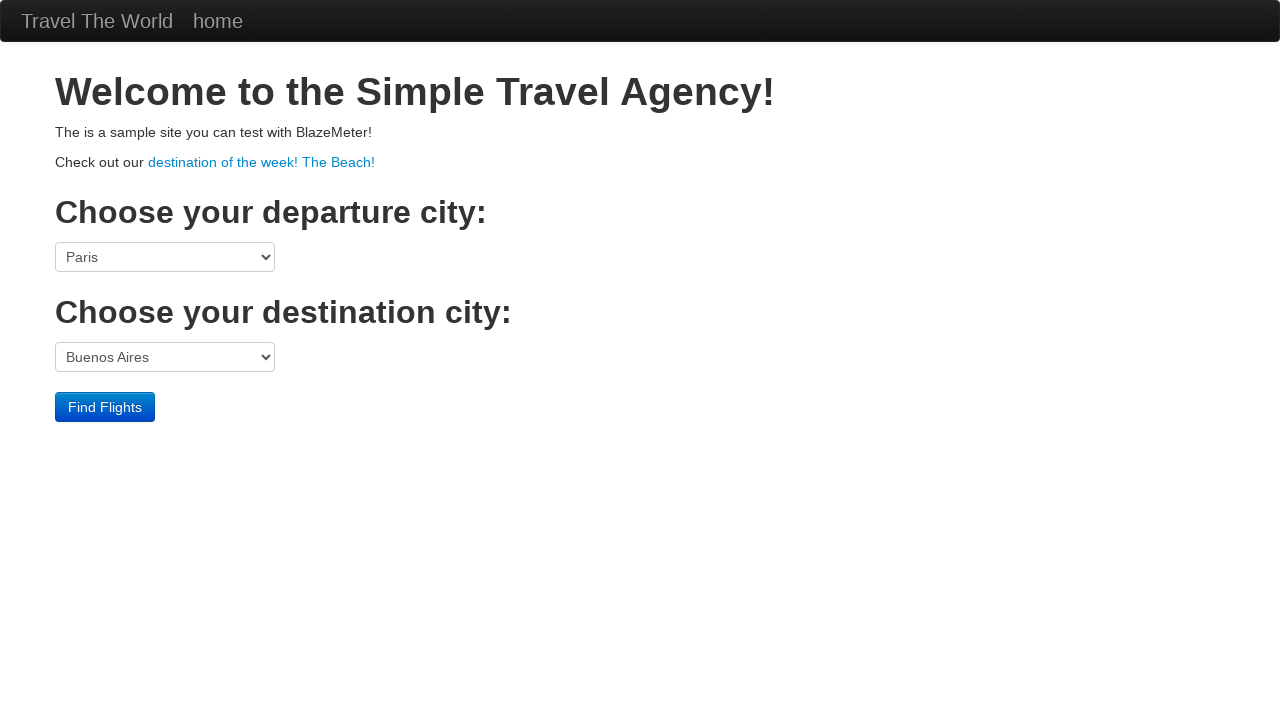

Selected São Paolo as origin city from dropdown on select[name='fromPort']
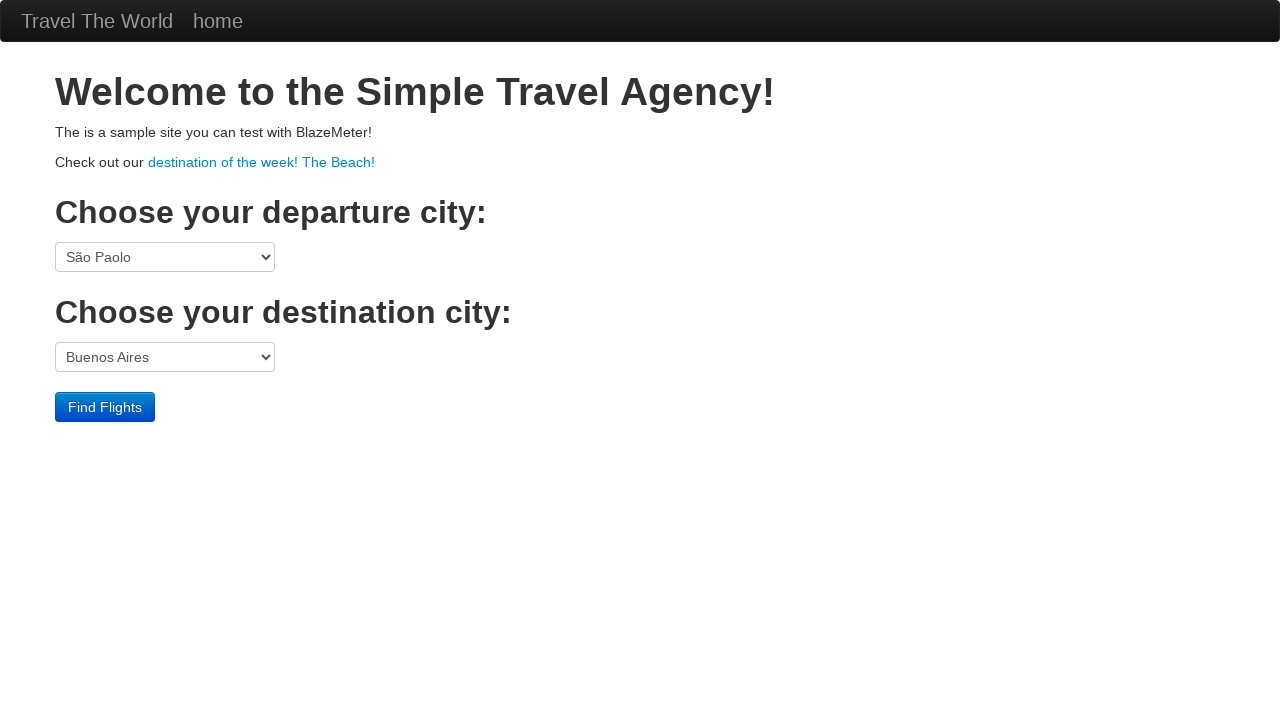

Selected Rome as destination city from dropdown on select[name='toPort']
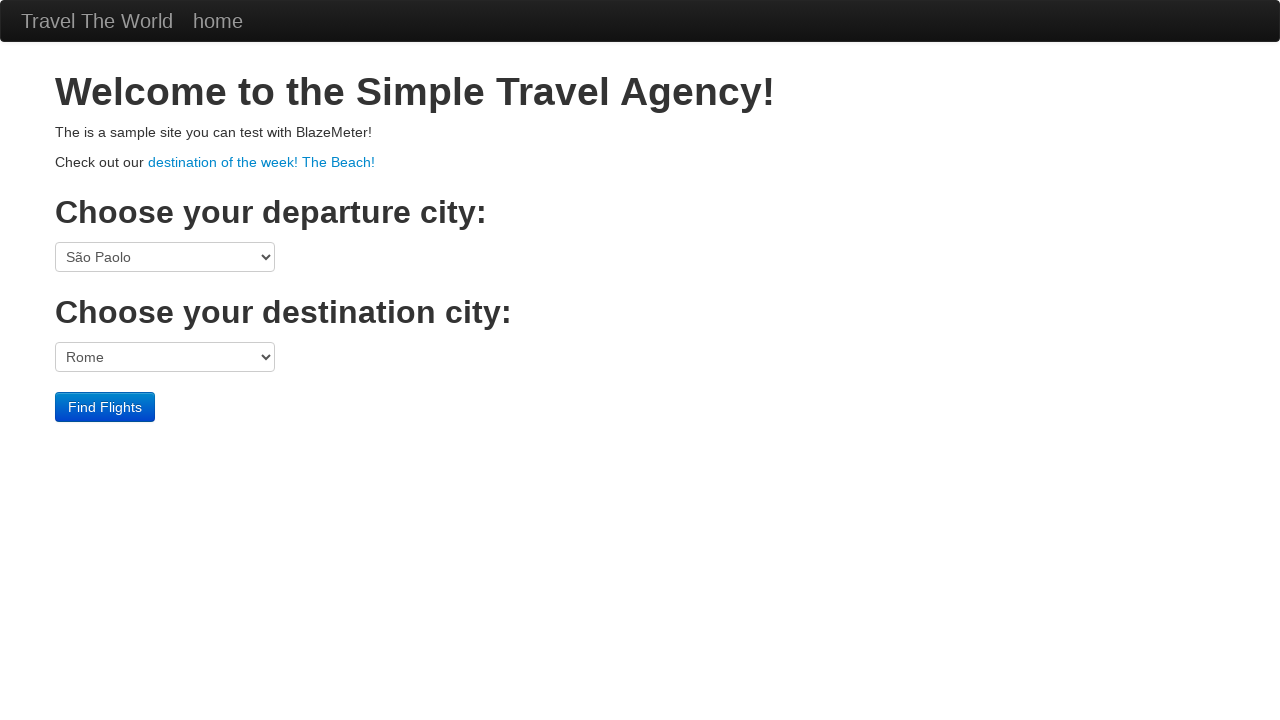

Clicked Find Flights button to search for available flights at (105, 407) on input.btn.btn-primary
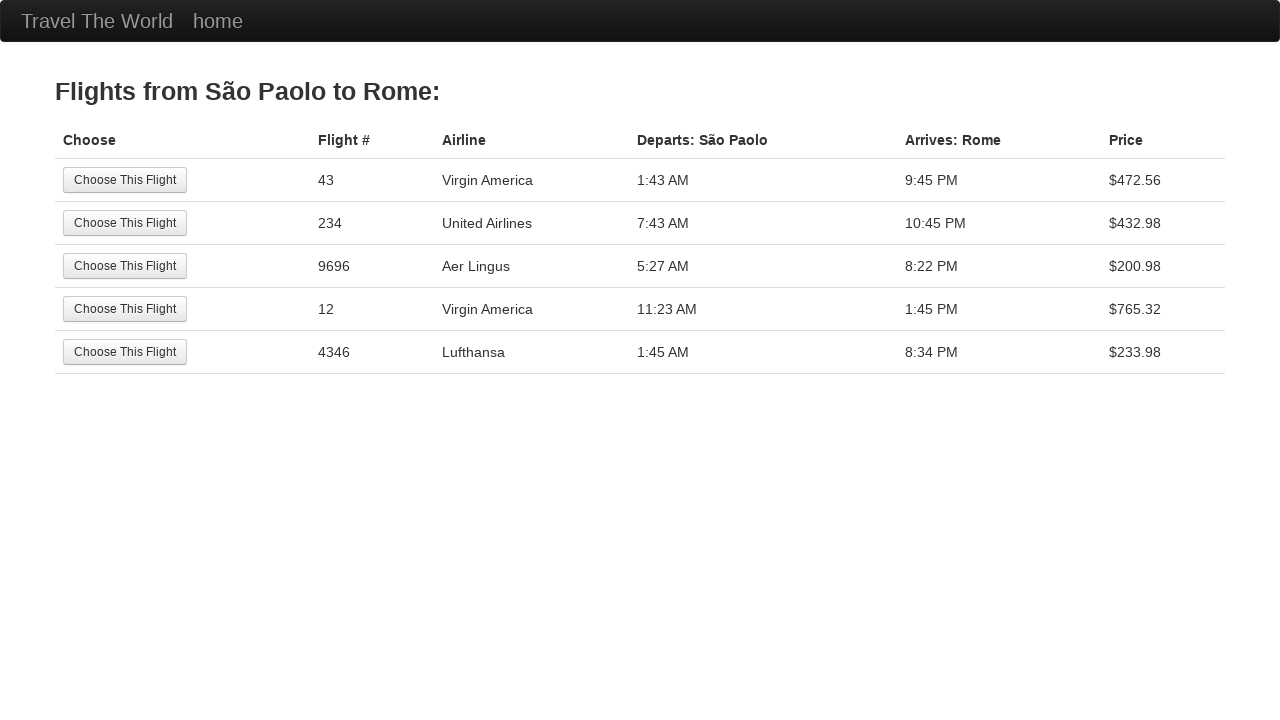

Verified flight selection page loaded with available flights from São Paolo to Rome
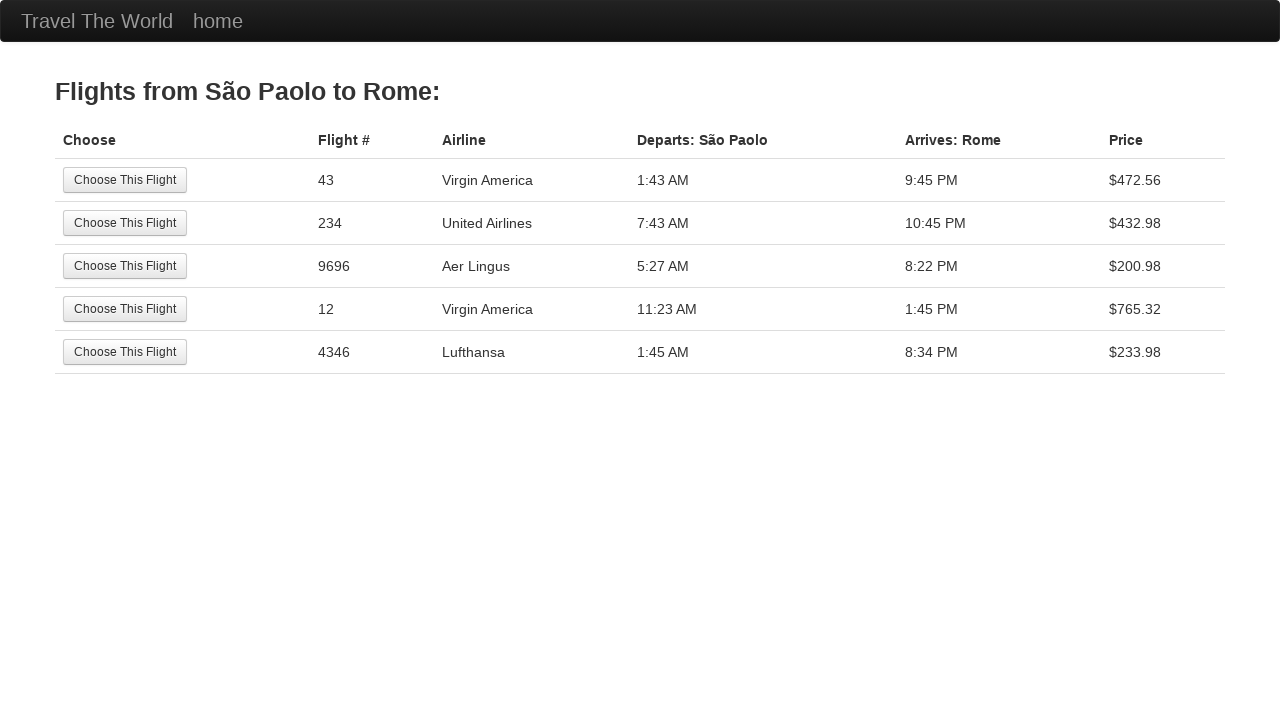

Selected the first available flight at (125, 180) on input.btn.btn-small
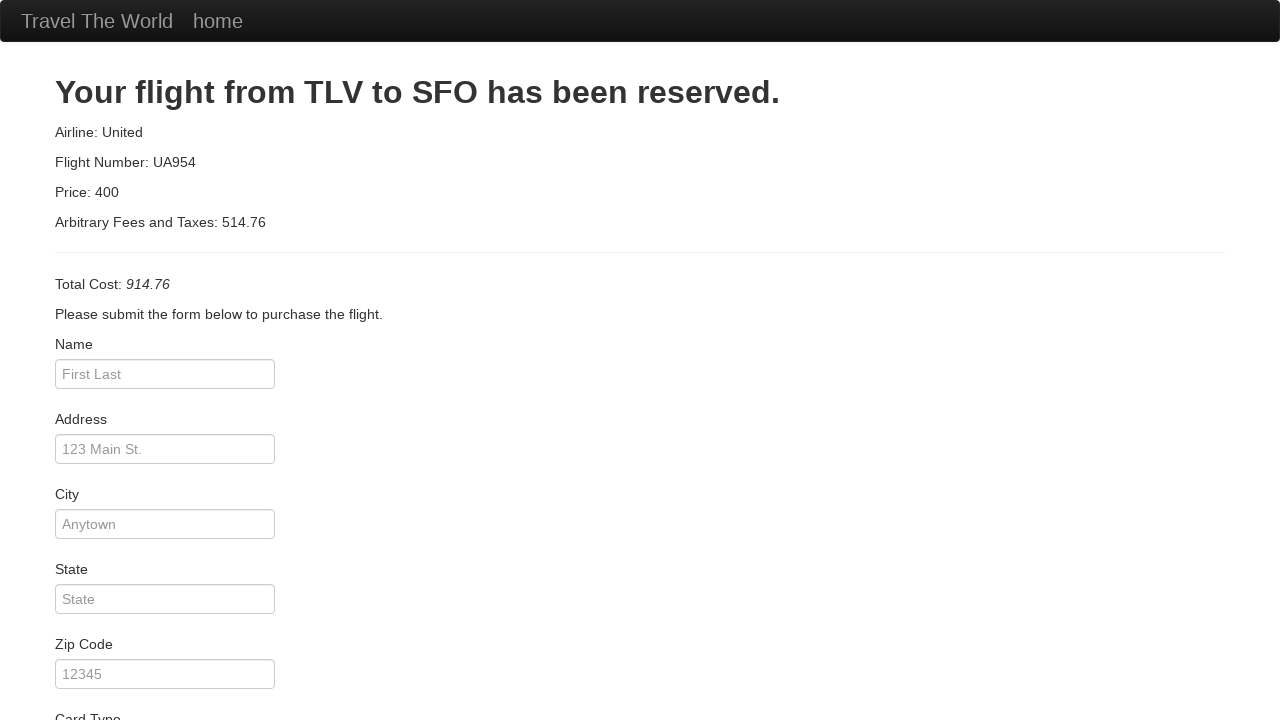

Verified payment page loaded with flight purchase form
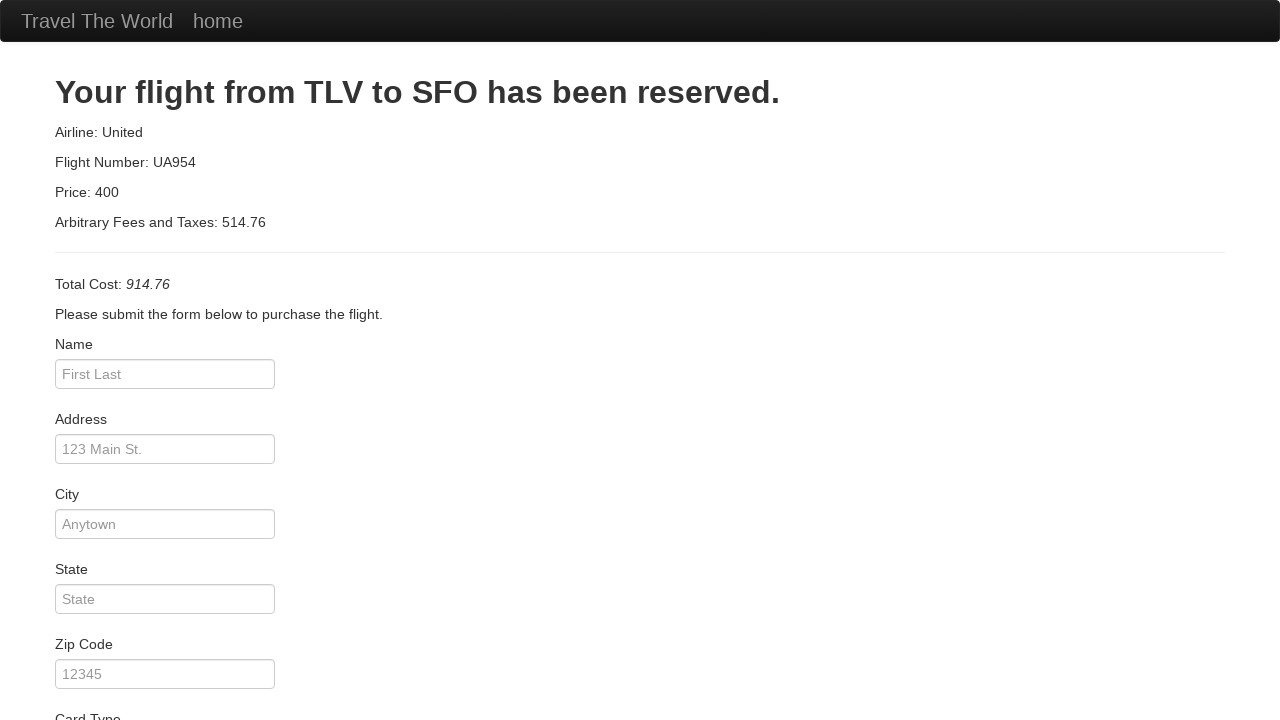

Filled passenger name 'James Bond' in payment form on #inputName
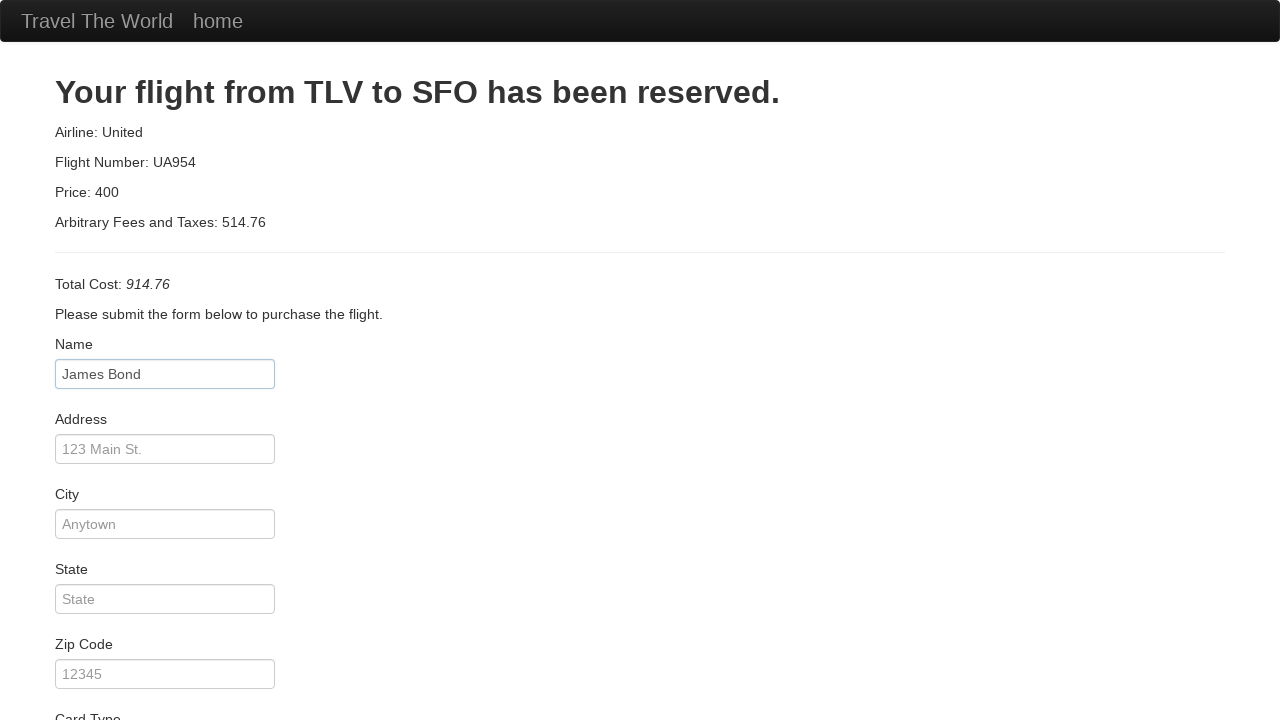

Clicked Purchase Flight button to complete the booking at (118, 685) on input.btn.btn-primary
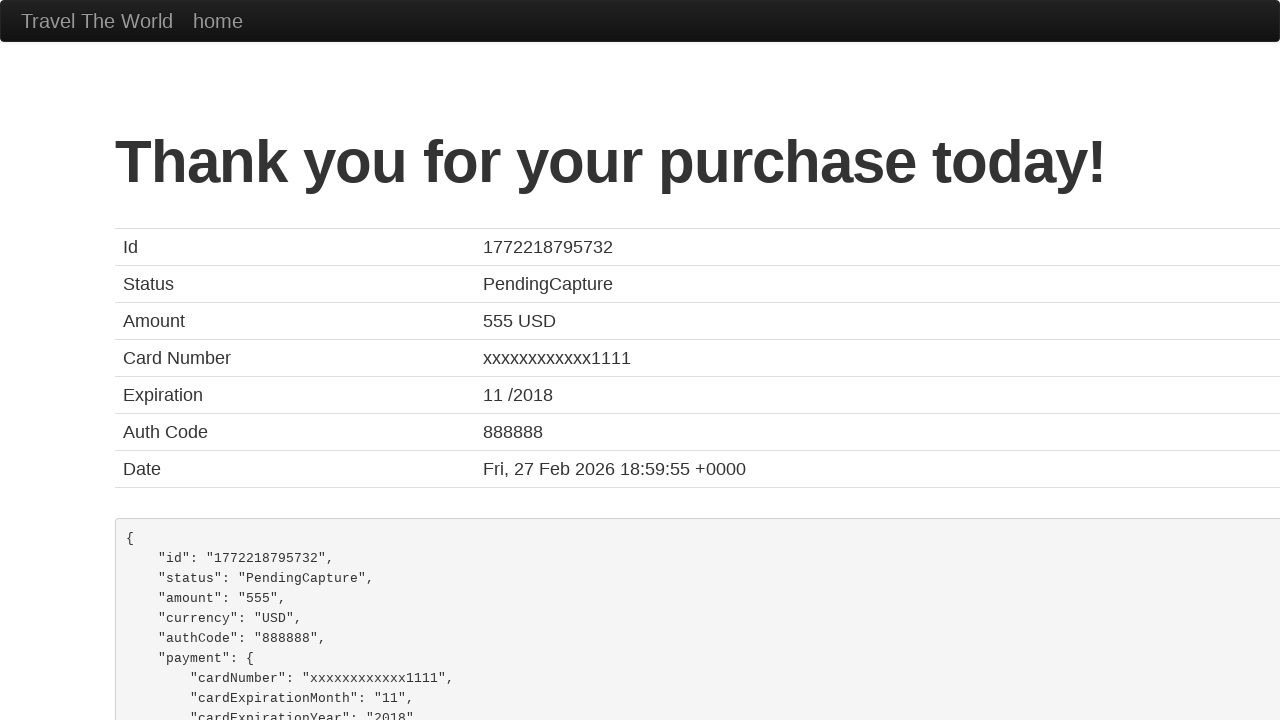

Verified booking confirmation page loaded successfully
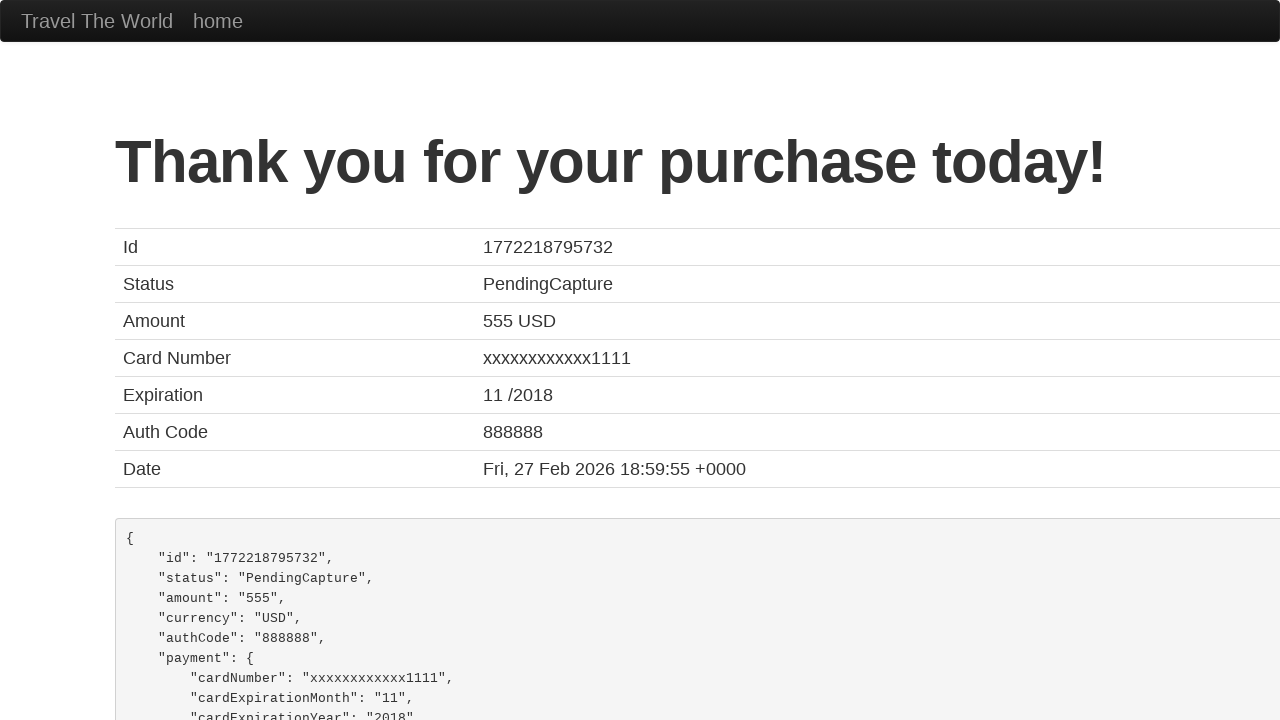

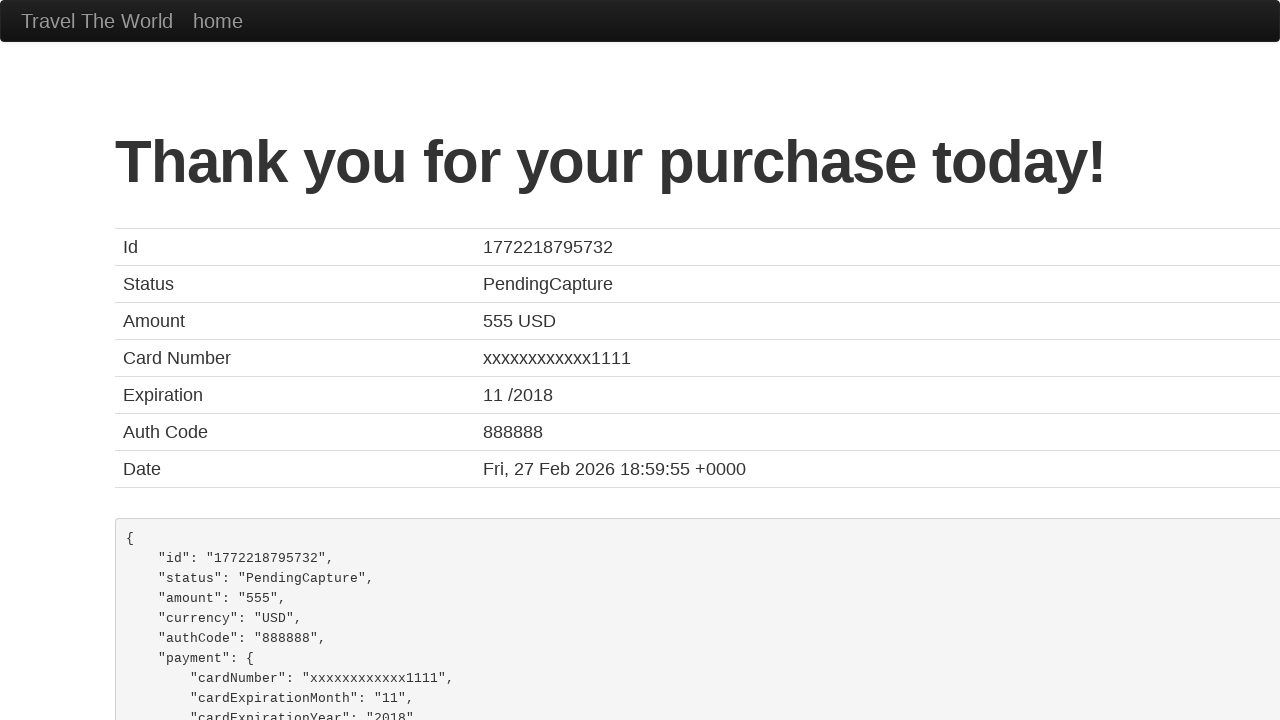